Tests form validation by clicking the Continue button without filling in required fields and verifying the error message appears

Starting URL: https://login.onepaperlane.com/users/login

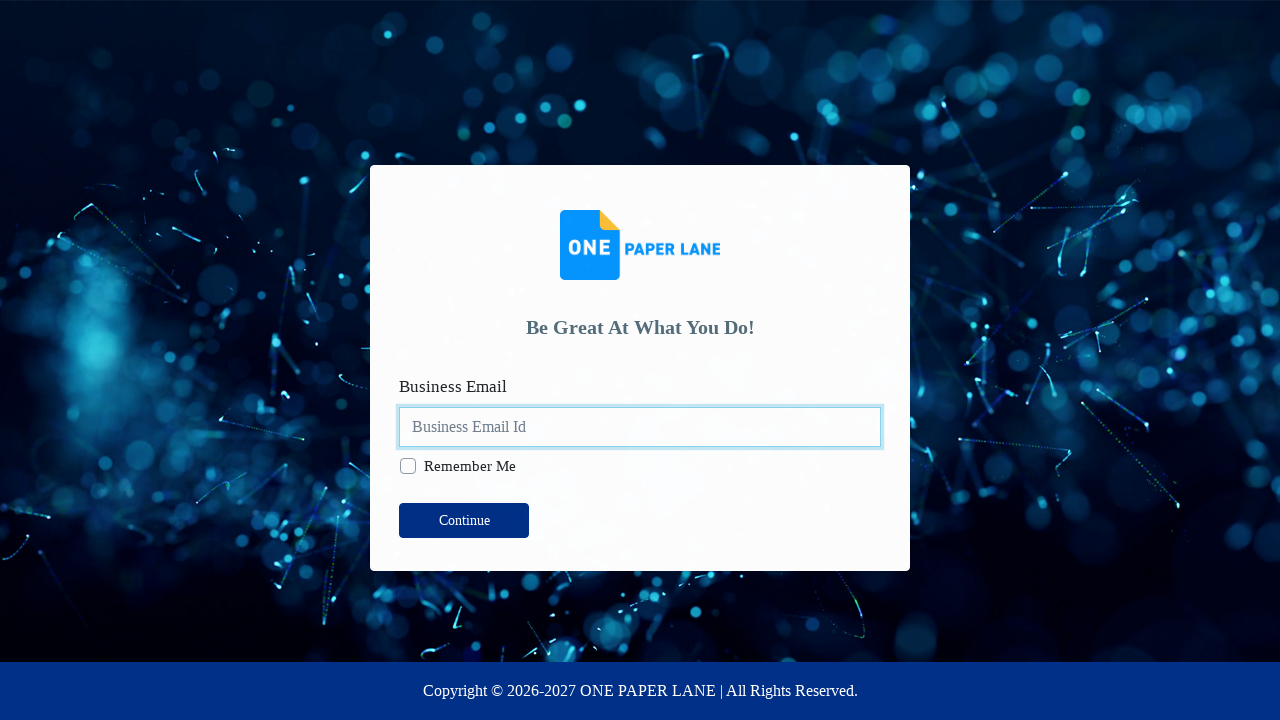

Clicked Continue button without filling required fields at (464, 521) on xpath=//button[contains(text(),' Continue')]
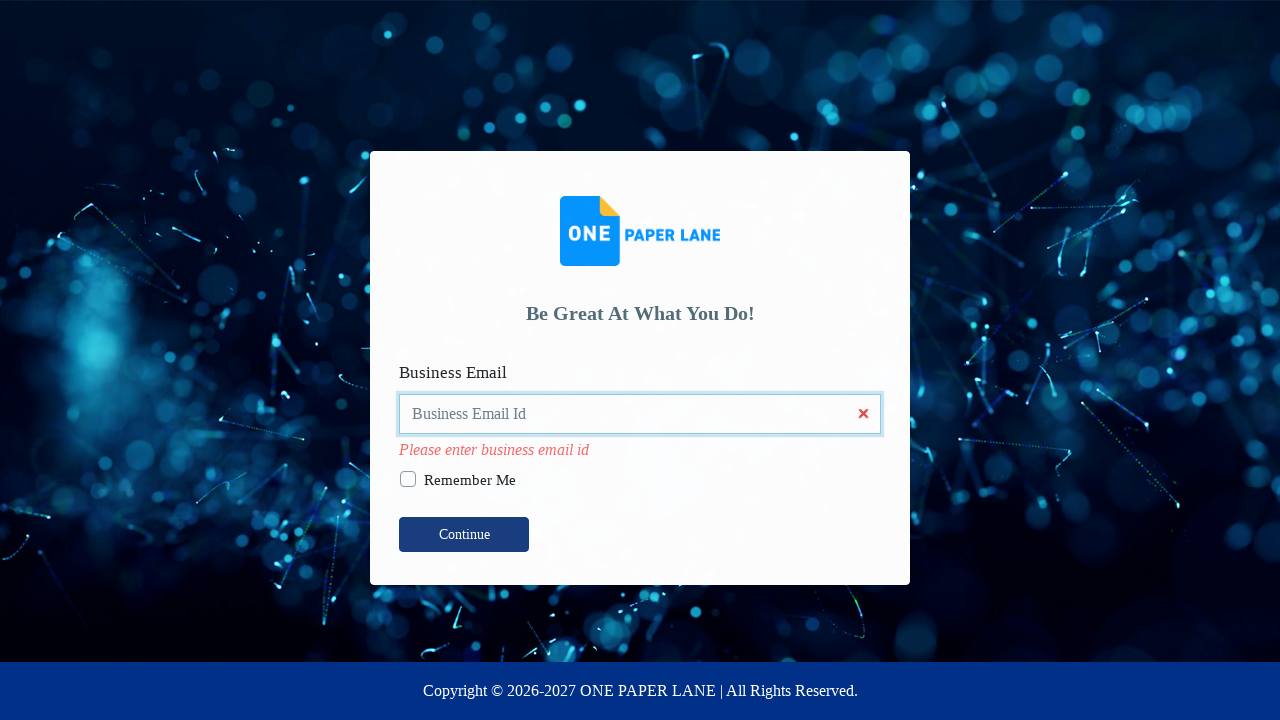

Email error message element appeared
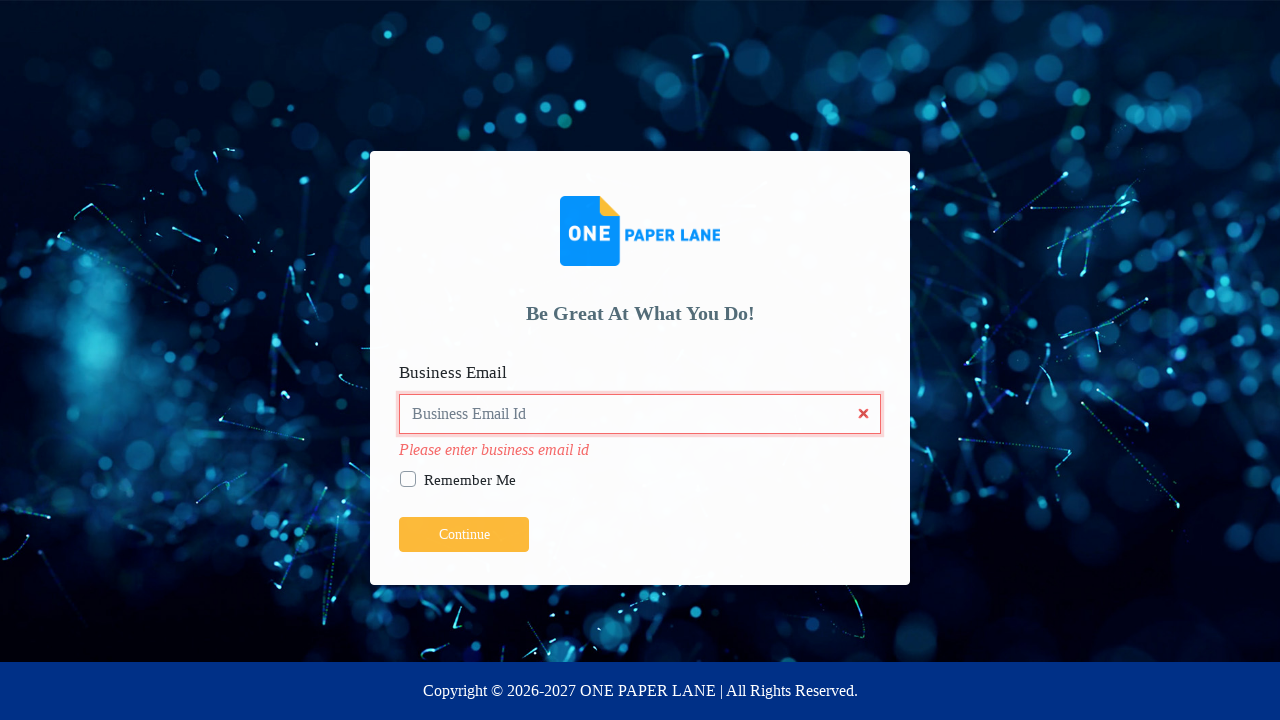

Retrieved email error message text
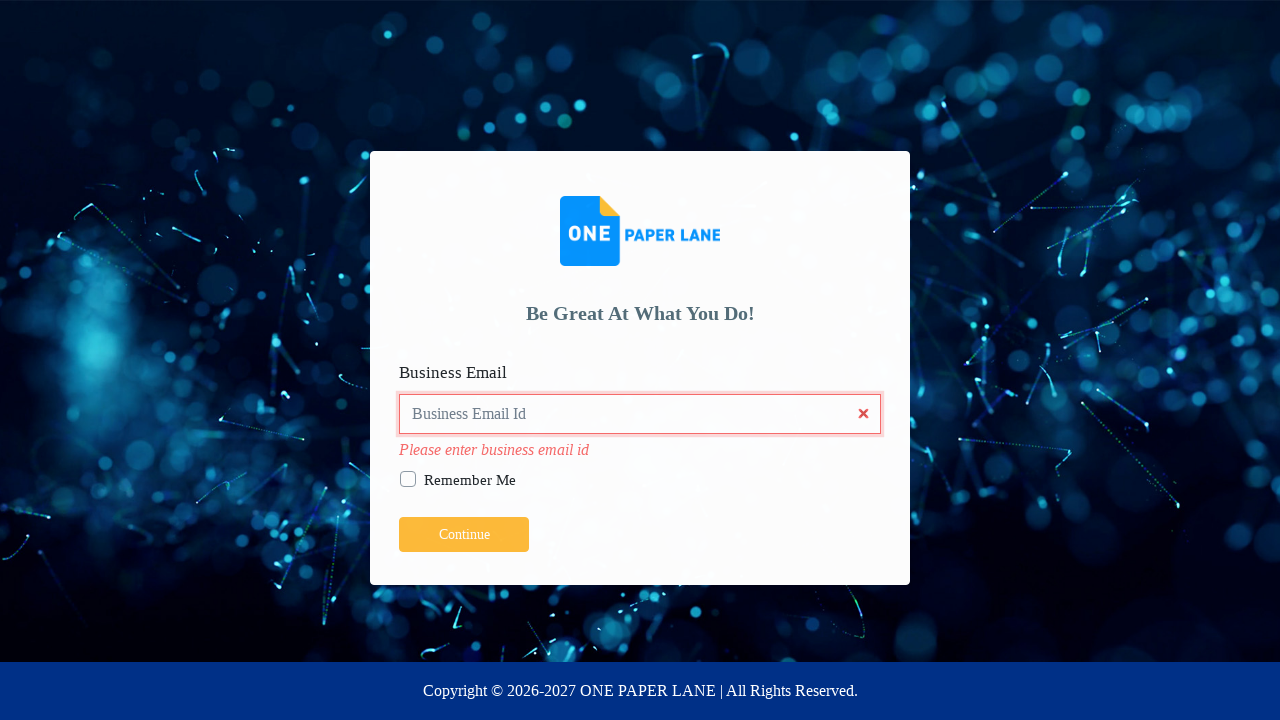

Verified error message contains expected text about email validation
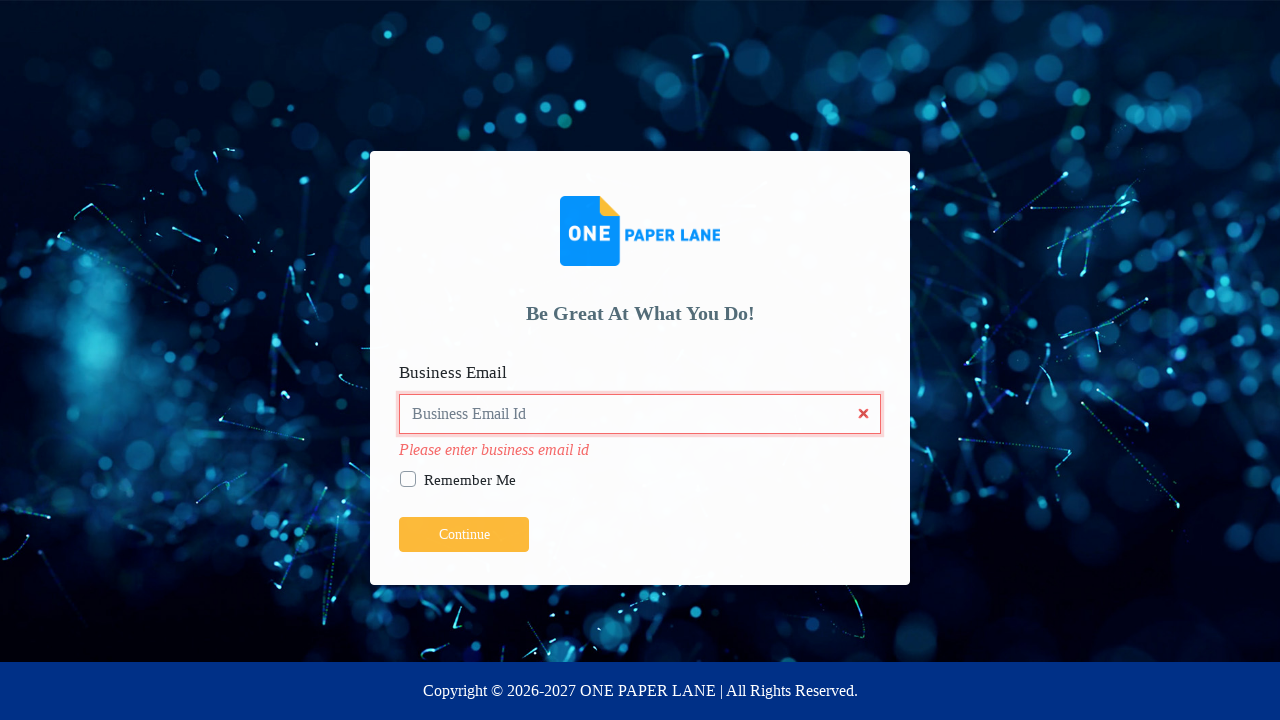

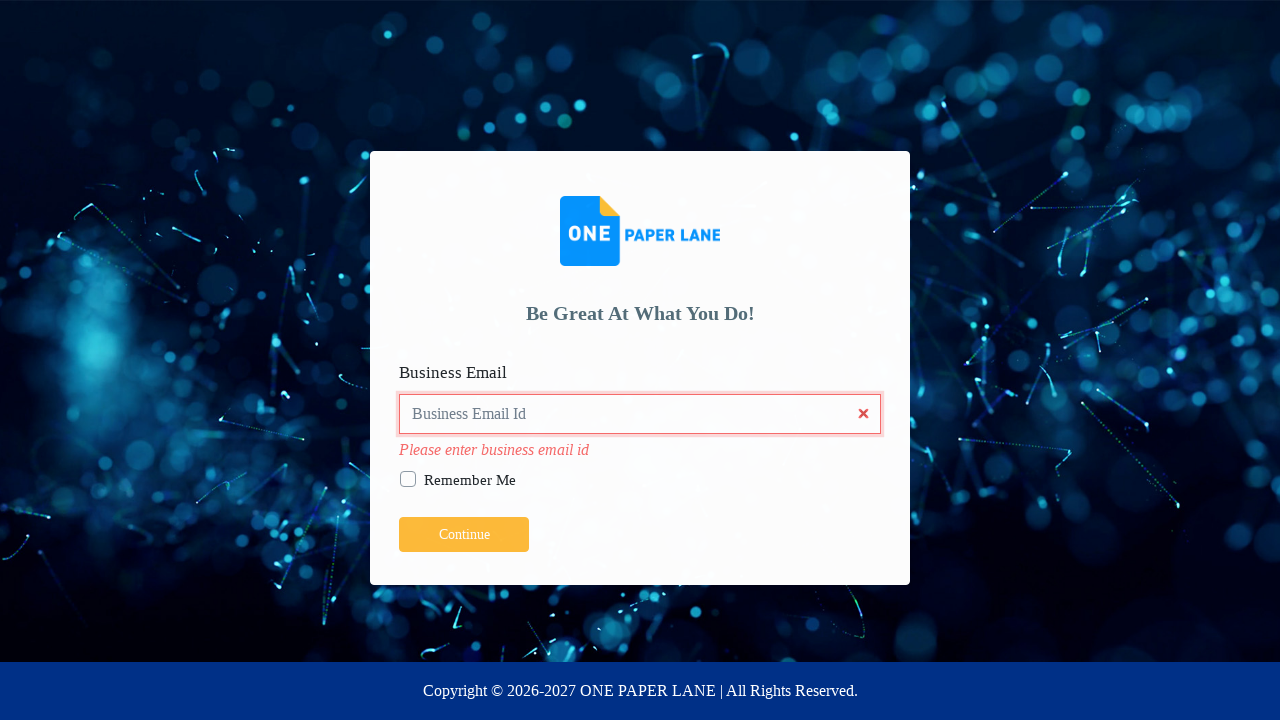